Tests autocomplete/suggestion functionality by typing a country name and selecting from dropdown suggestions

Starting URL: https://rahulshettyacademy.com/AutomationPractice/

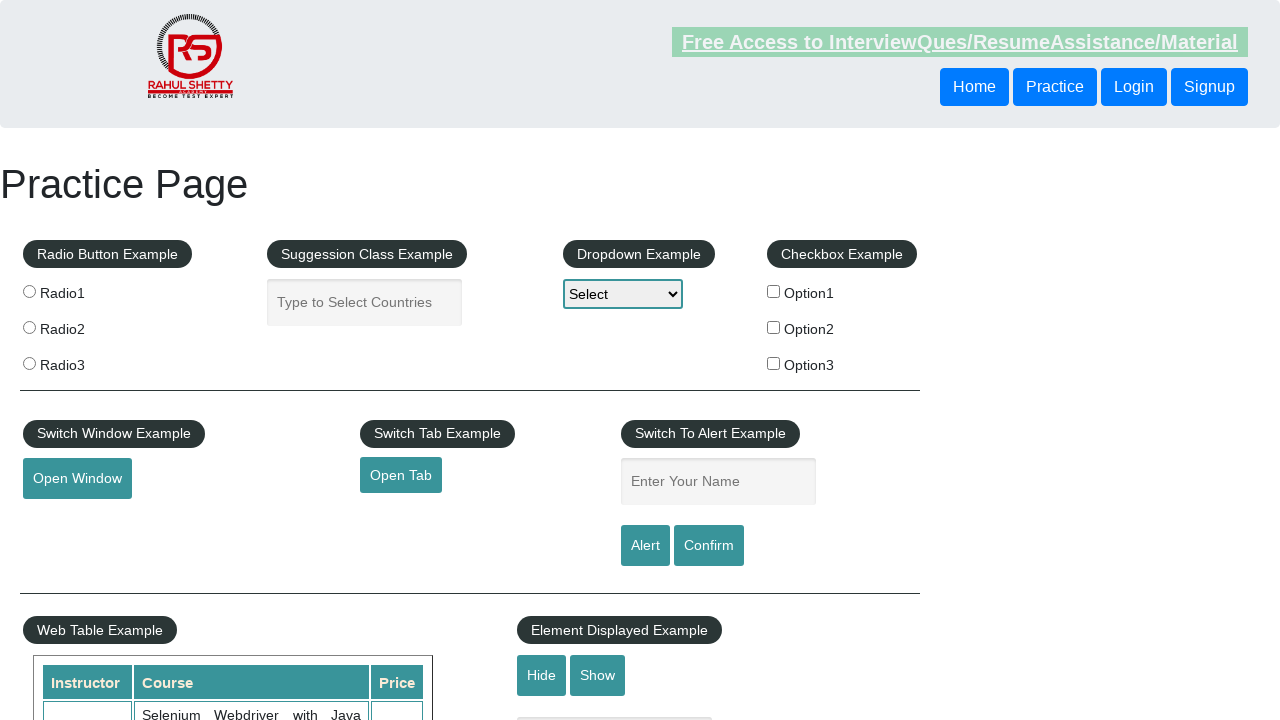

Typed 'Brazil' in the autocomplete field on internal:attr=[placeholder="Type to Select Countries"i]
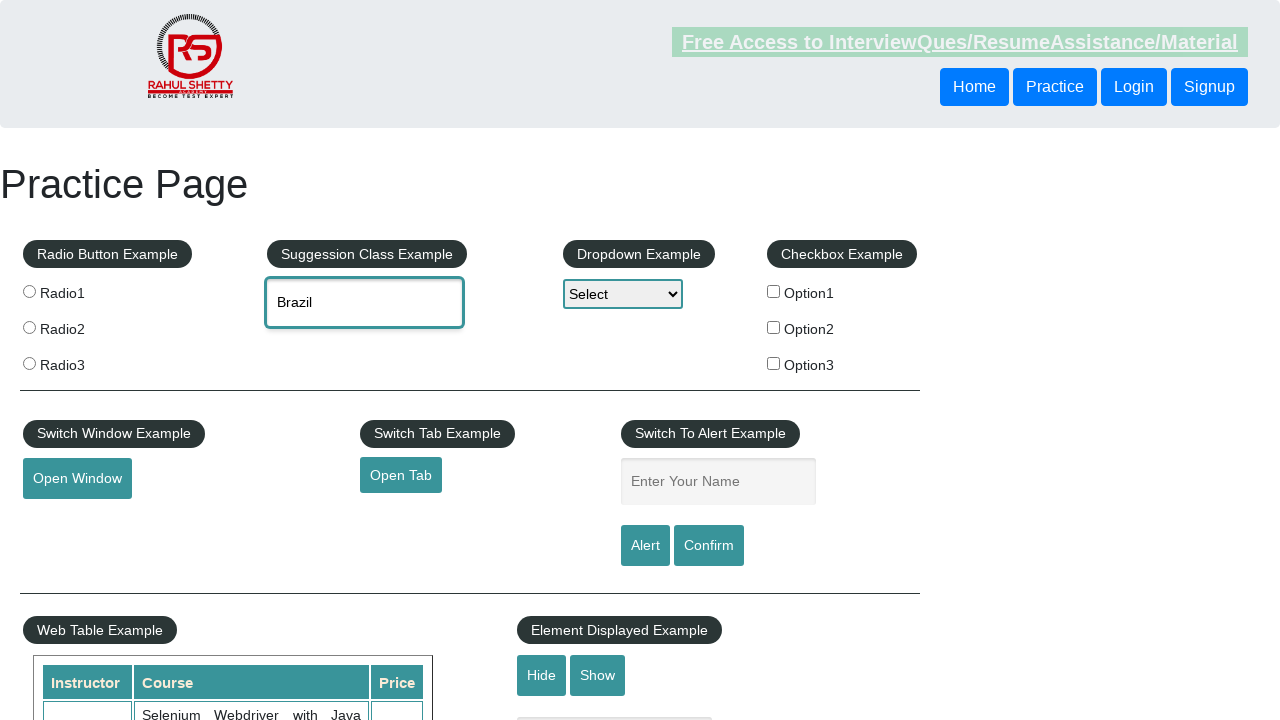

Dropdown suggestions appeared
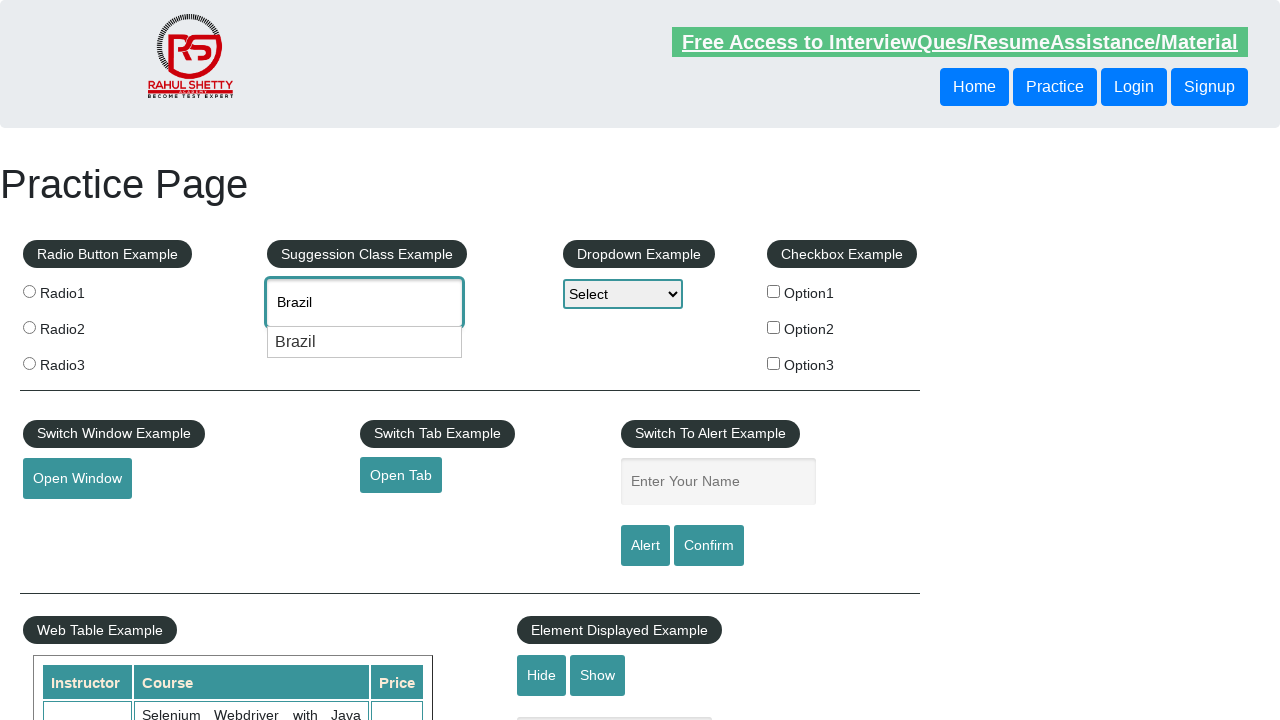

Clicked on the 'Brazil' suggestion from the dropdown at (365, 342) on .ui-menu-item-wrapper
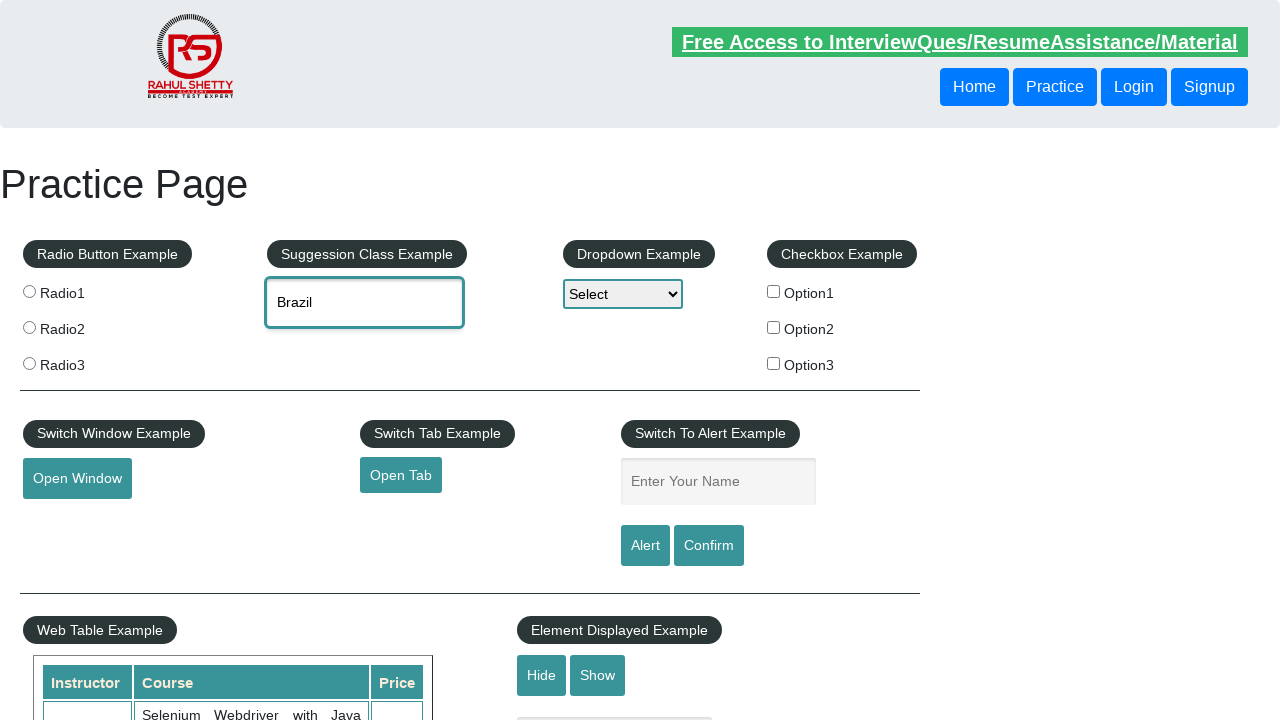

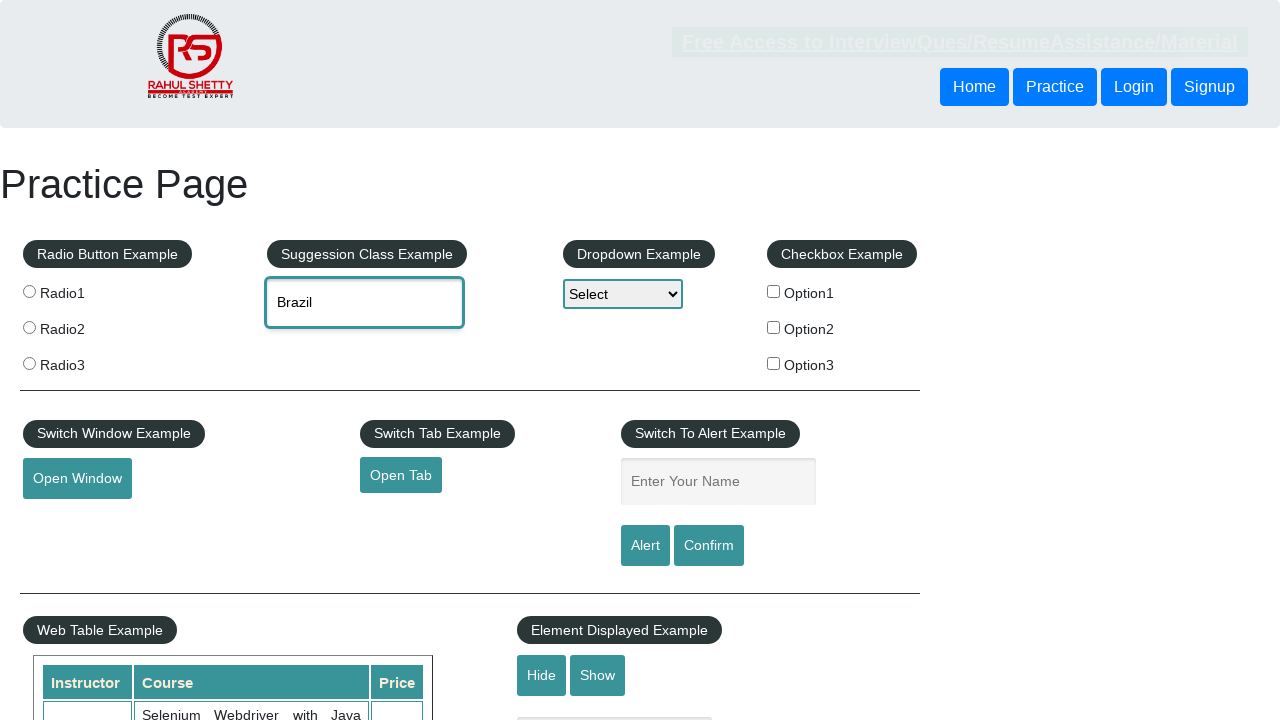